Tests dynamic content loading by clicking the Start button and verifying that "Hello World!" text becomes visible after loading completes.

Starting URL: https://the-internet.herokuapp.com/dynamic_loading/1

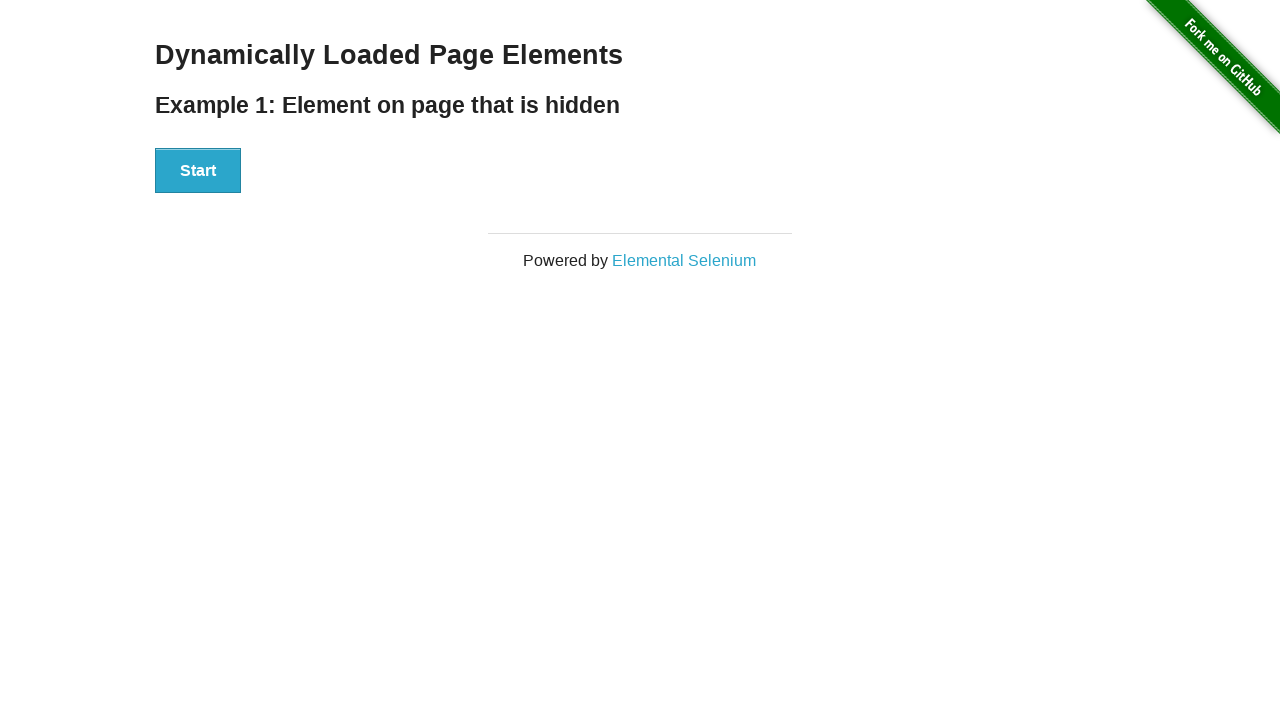

Clicked the Start button to initiate dynamic content loading at (198, 171) on xpath=//button
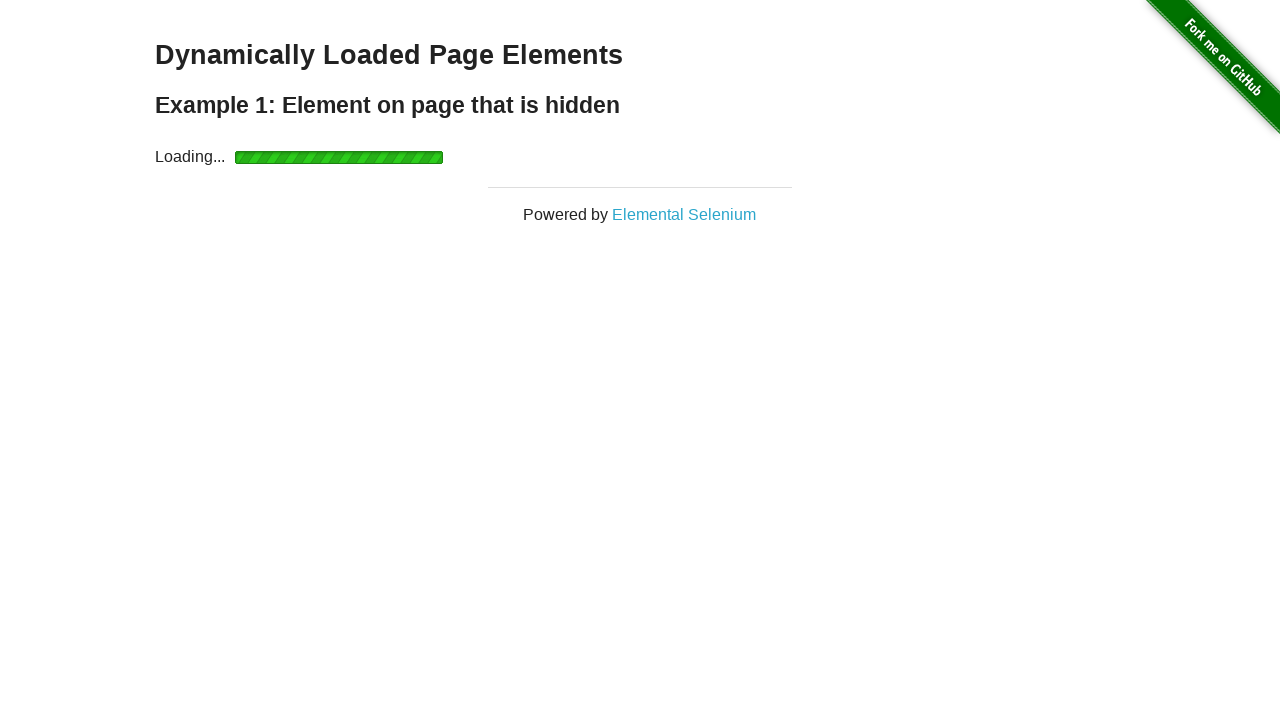

Located the Hello World text element
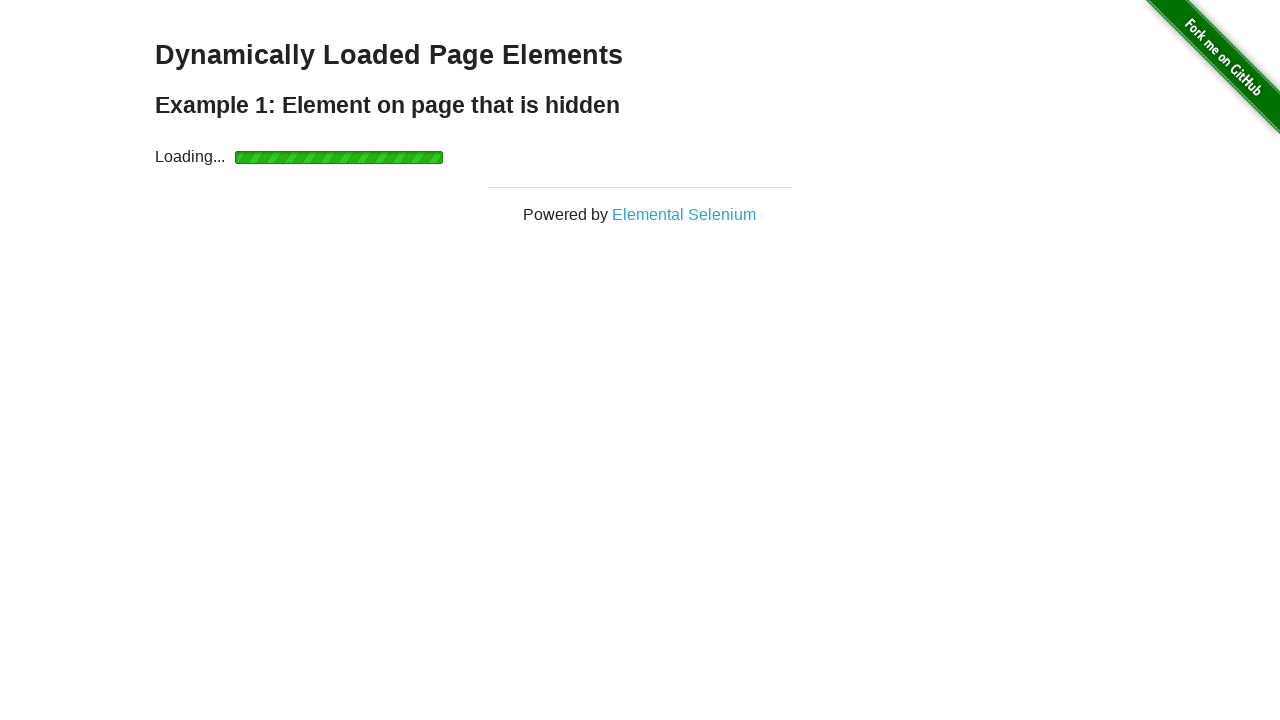

Waited for Hello World text to become visible after loading completed
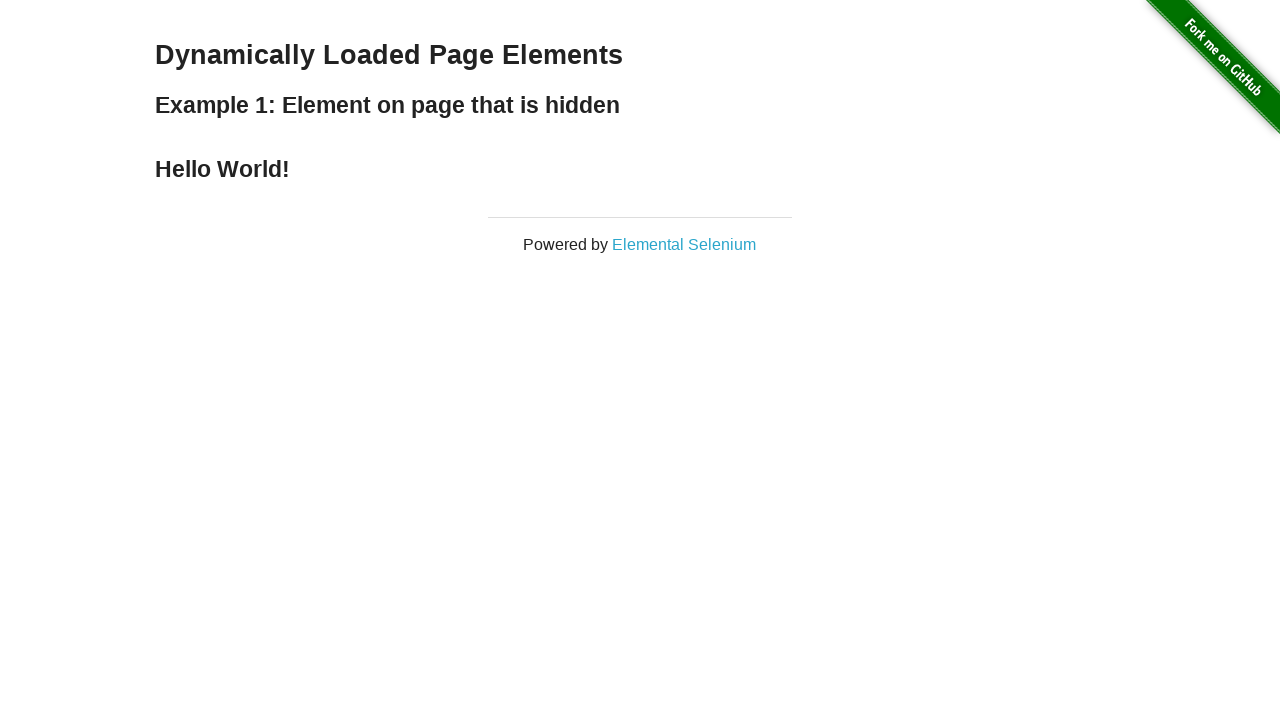

Verified that the text content is 'Hello World!'
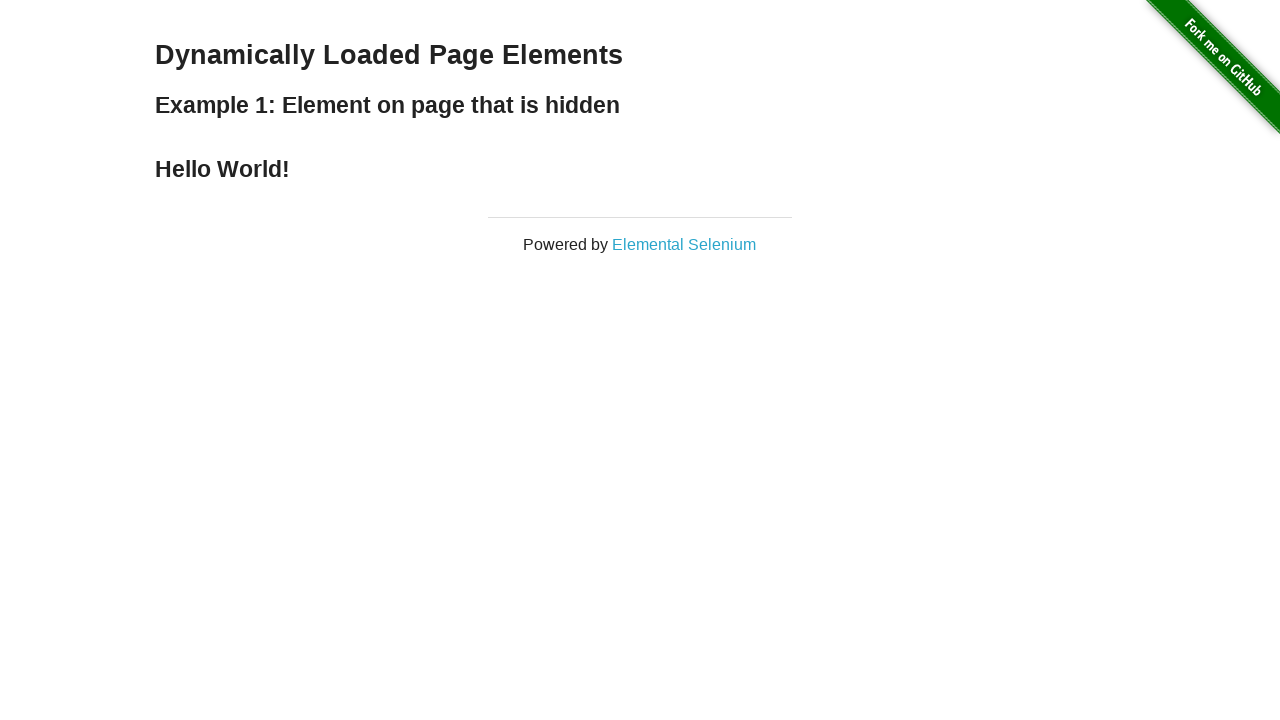

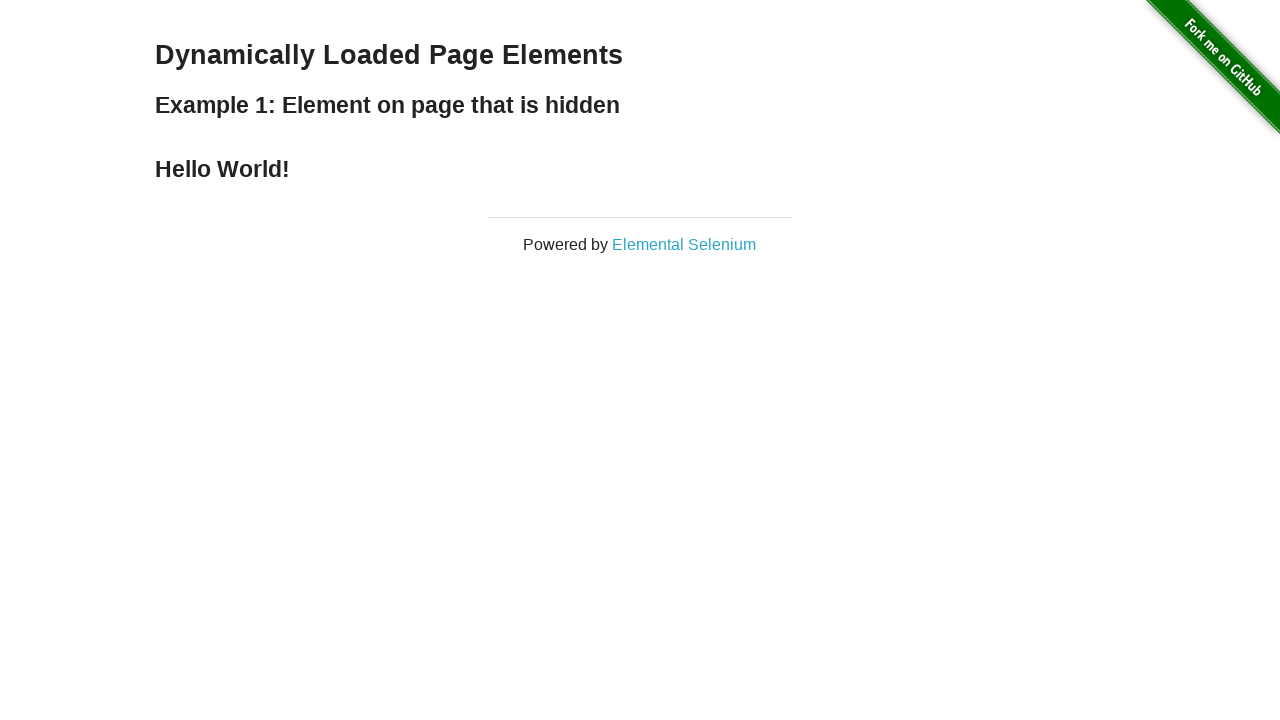